Tests drag and drop by offset functionality, moving an element by specified coordinates

Starting URL: https://demoqa.com/dragabble

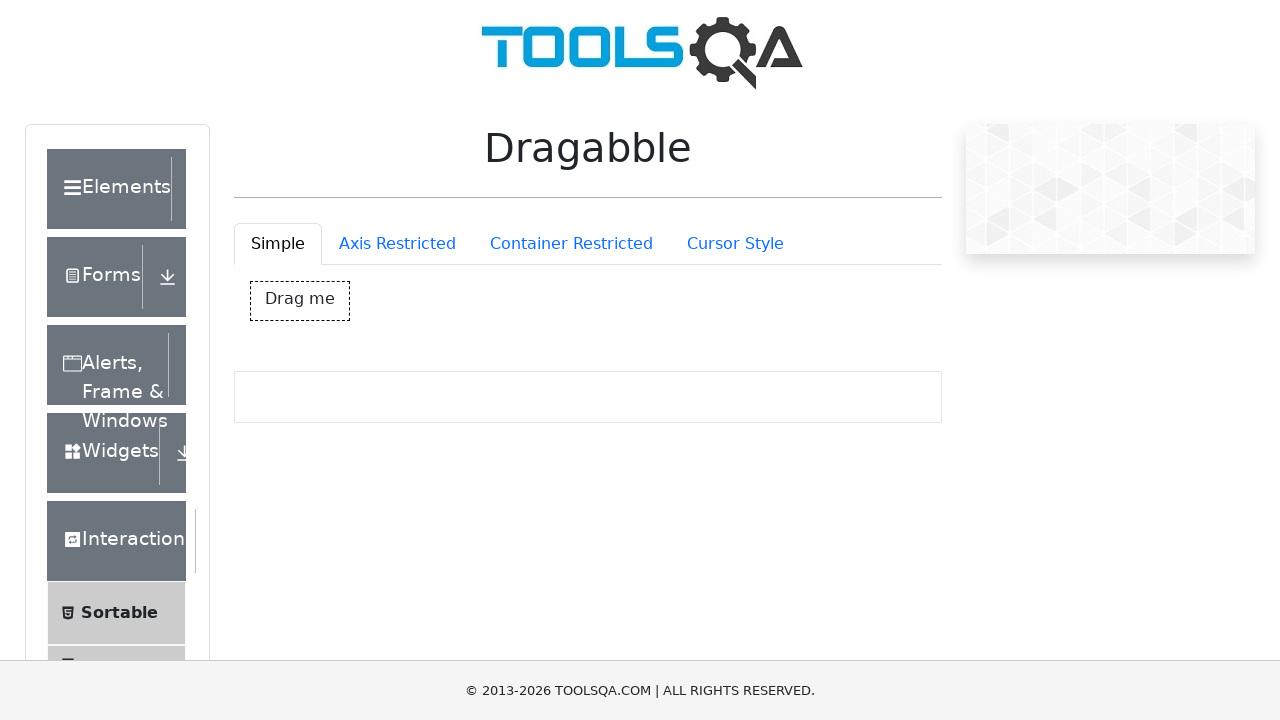

Navigated to drag and drop demo page
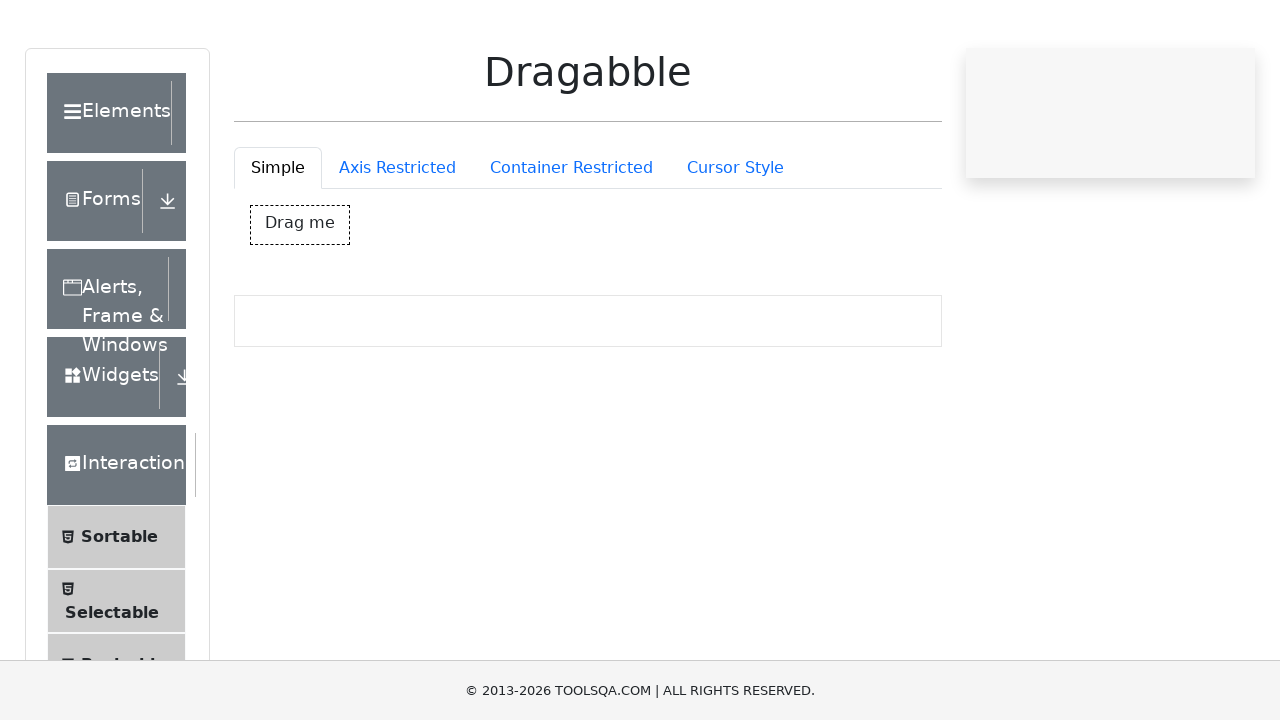

Located draggable element
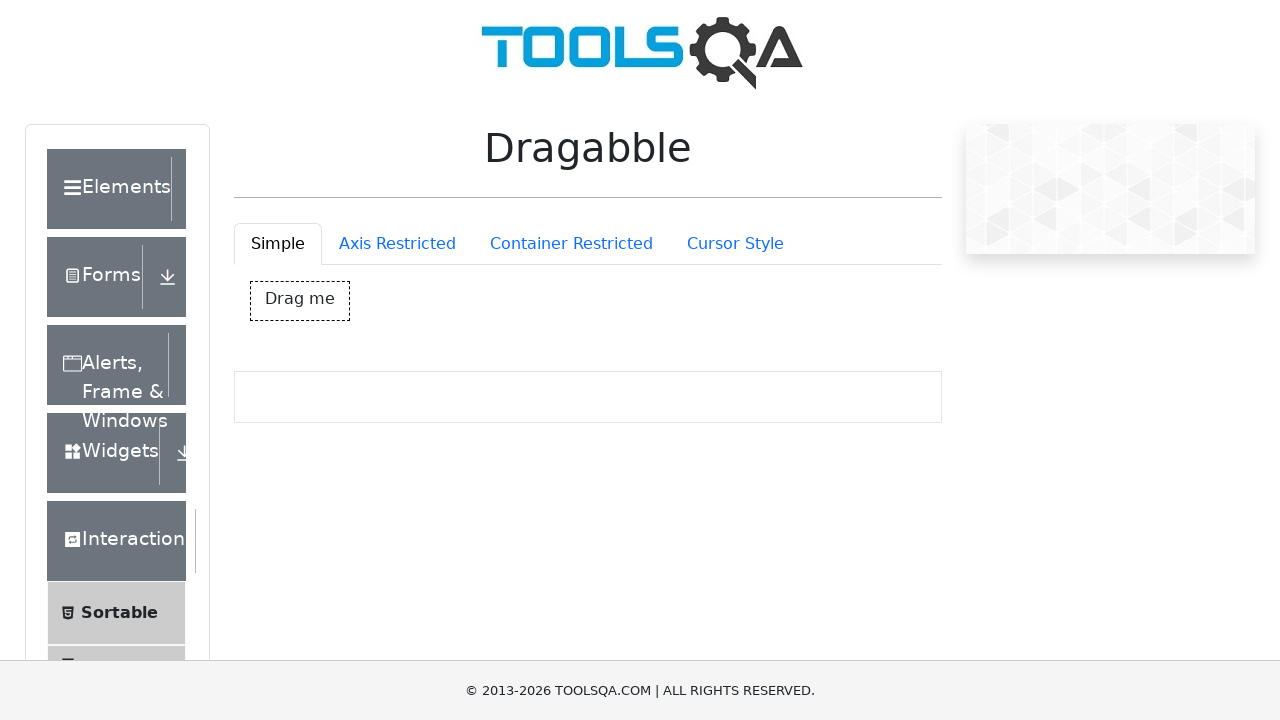

Retrieved bounding box of draggable element
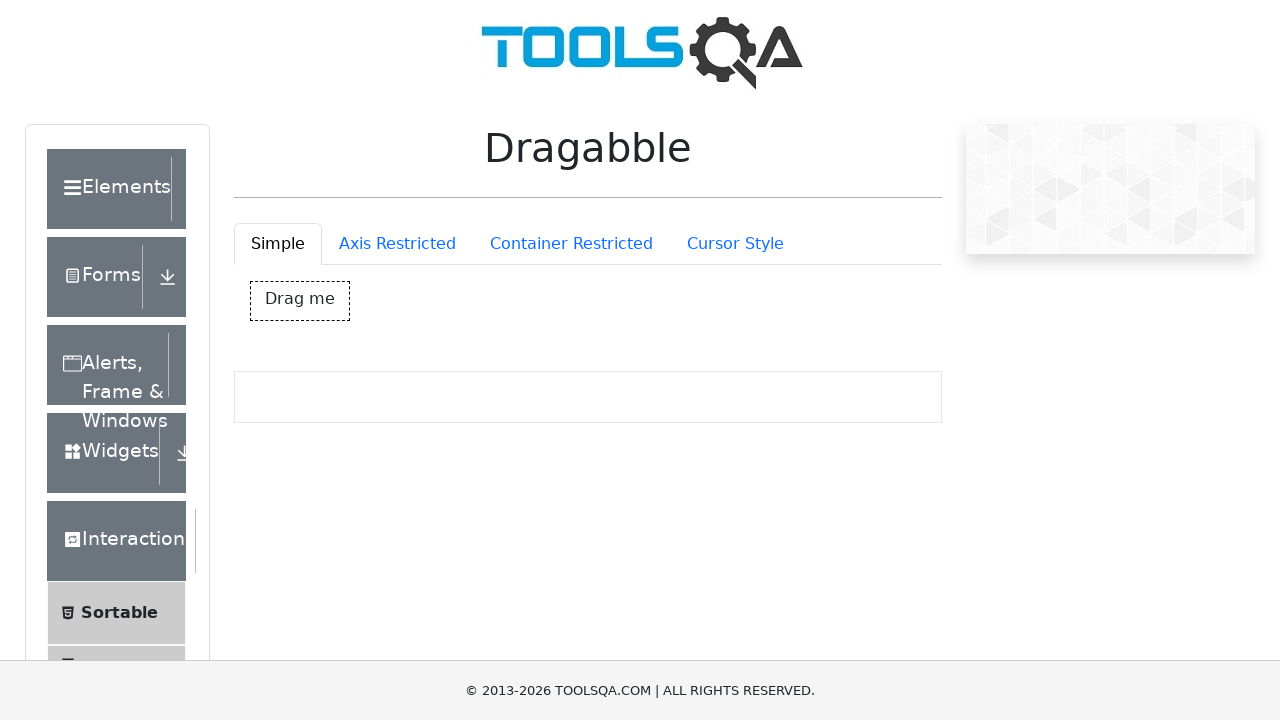

Moved mouse to center of draggable element at (300, 301)
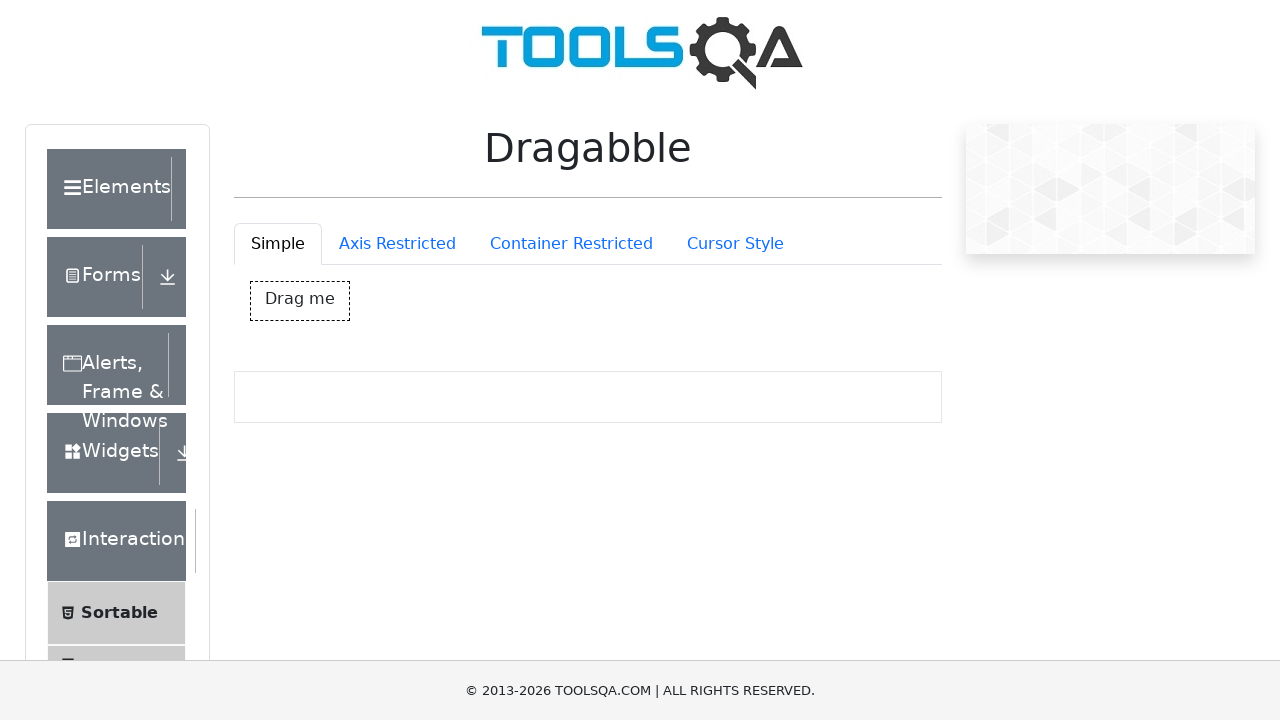

Pressed mouse button down to start drag at (300, 301)
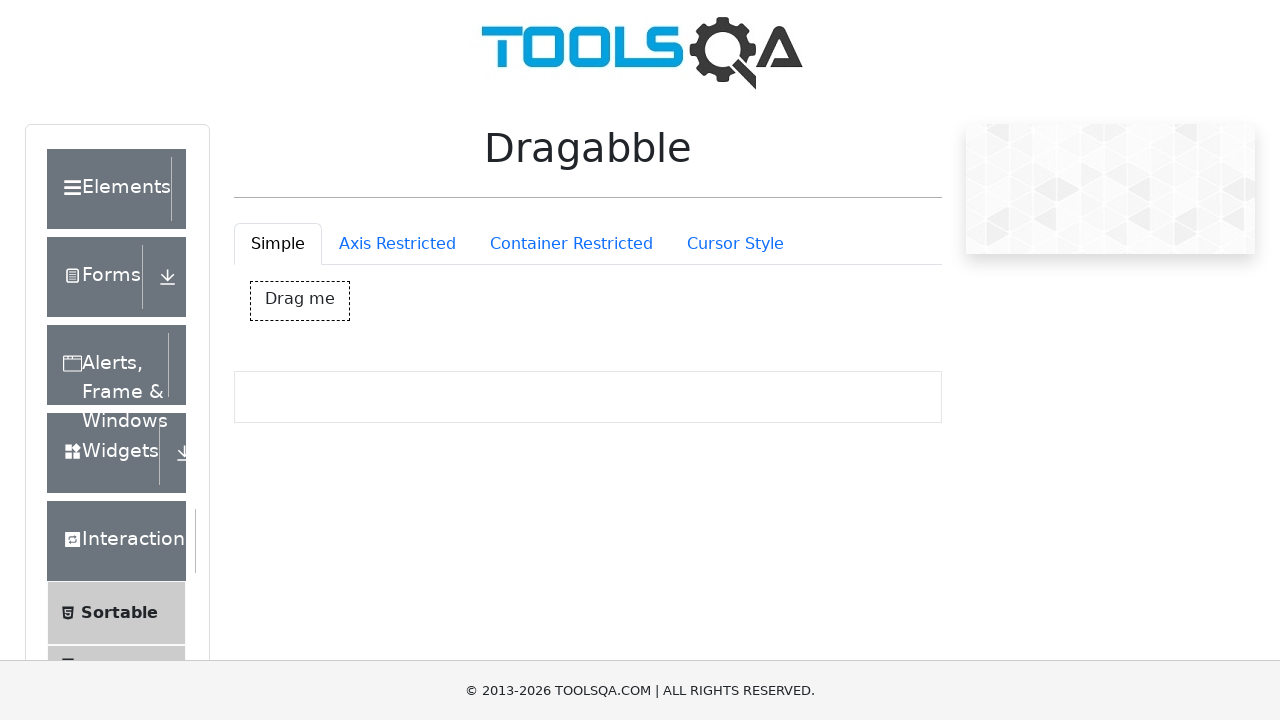

Dragged element by offset (100px right, 60px down) at (400, 361)
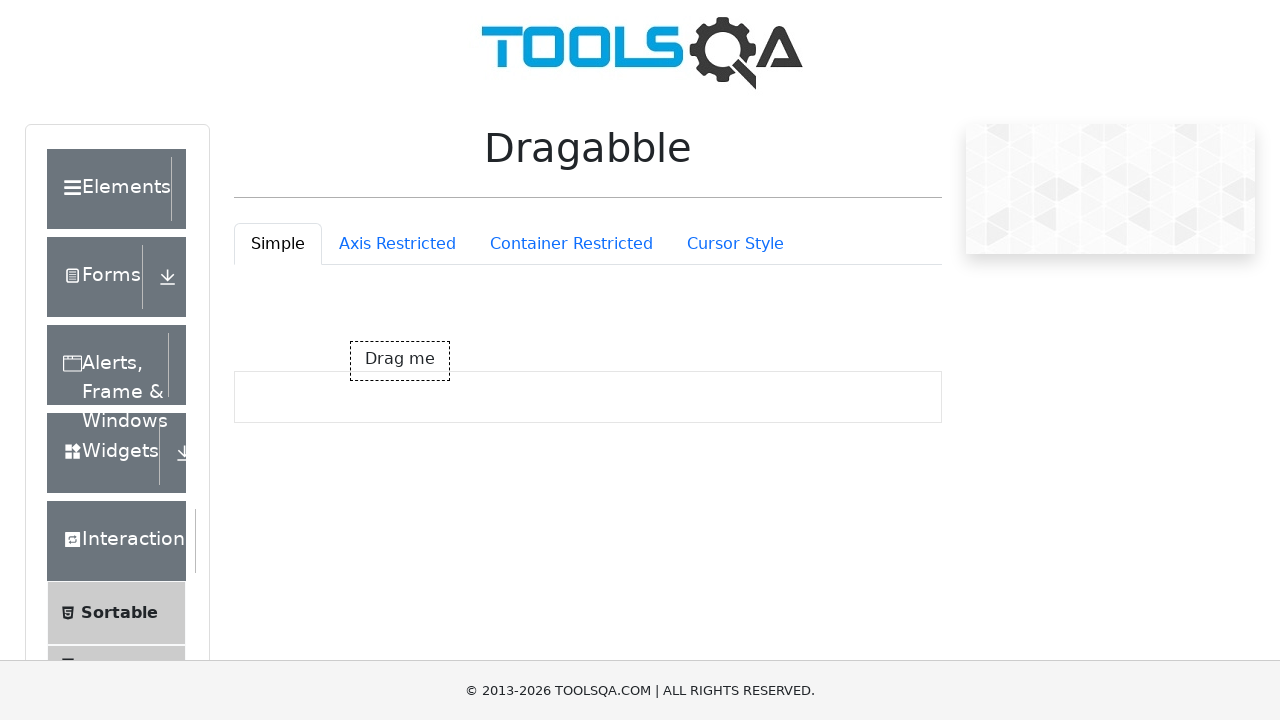

Released mouse button to complete drag and drop at (400, 361)
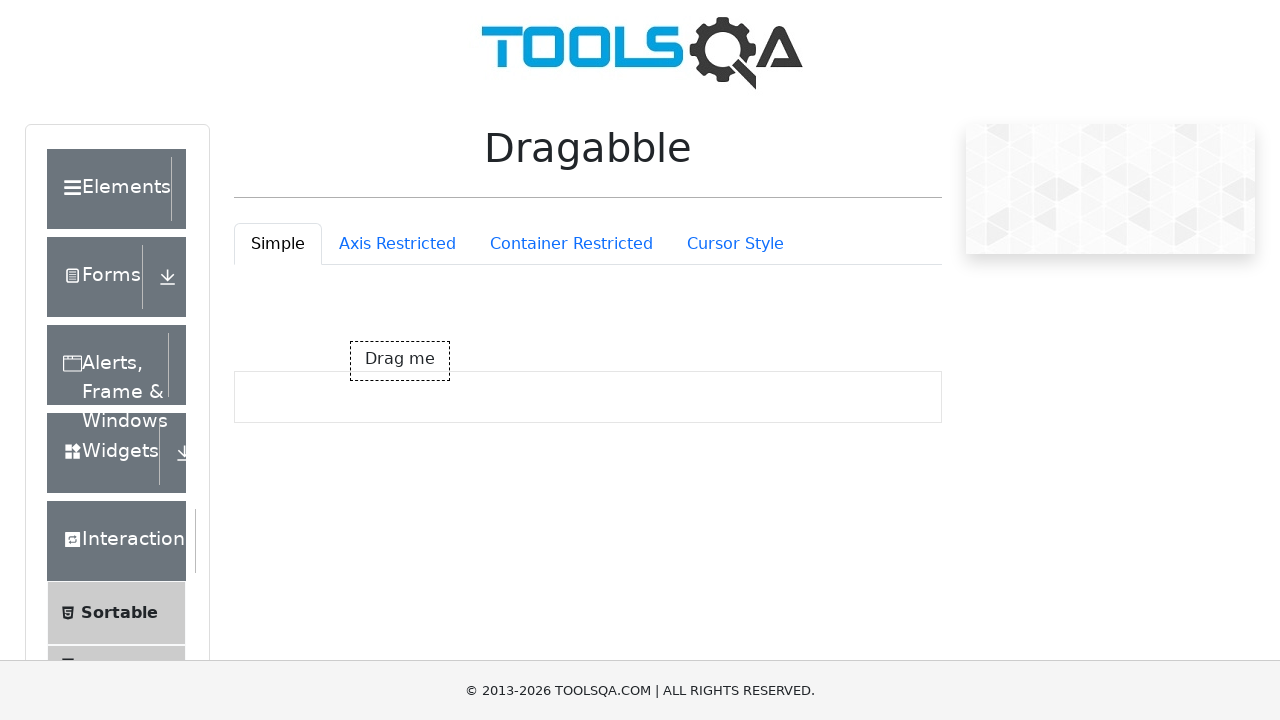

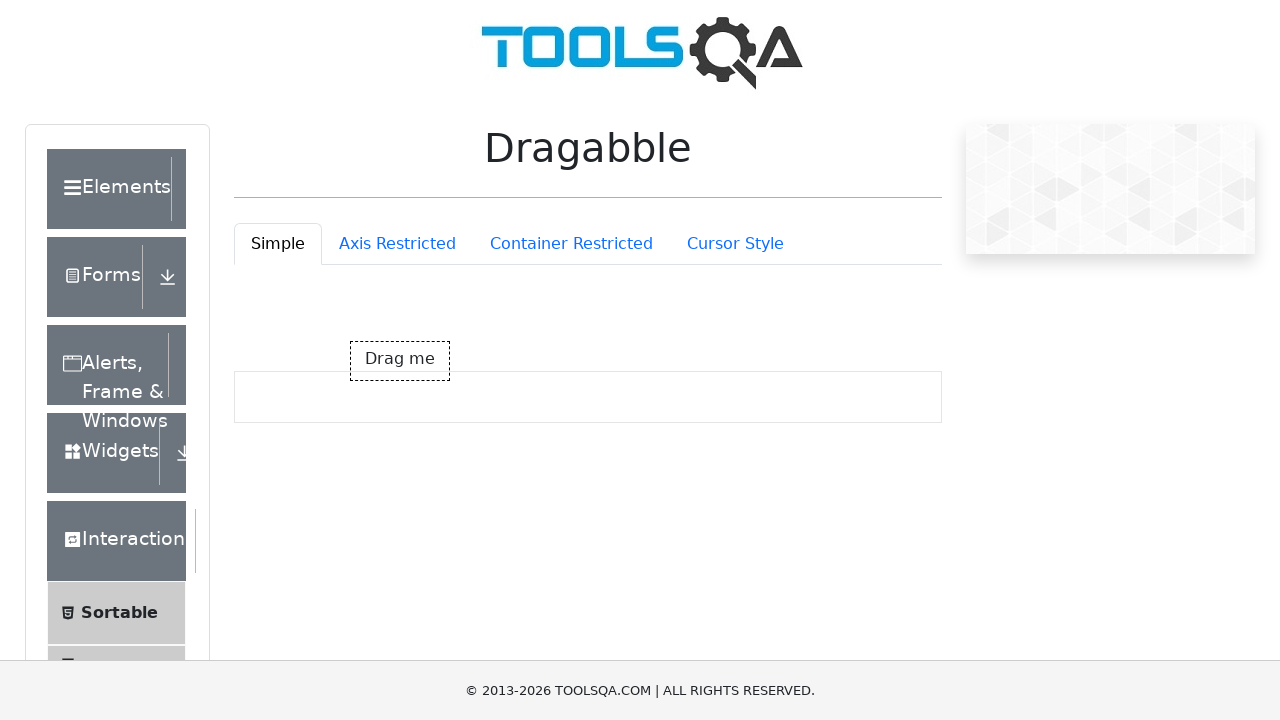